Tests that edits are saved when the input loses focus (blur event)

Starting URL: https://demo.playwright.dev/todomvc

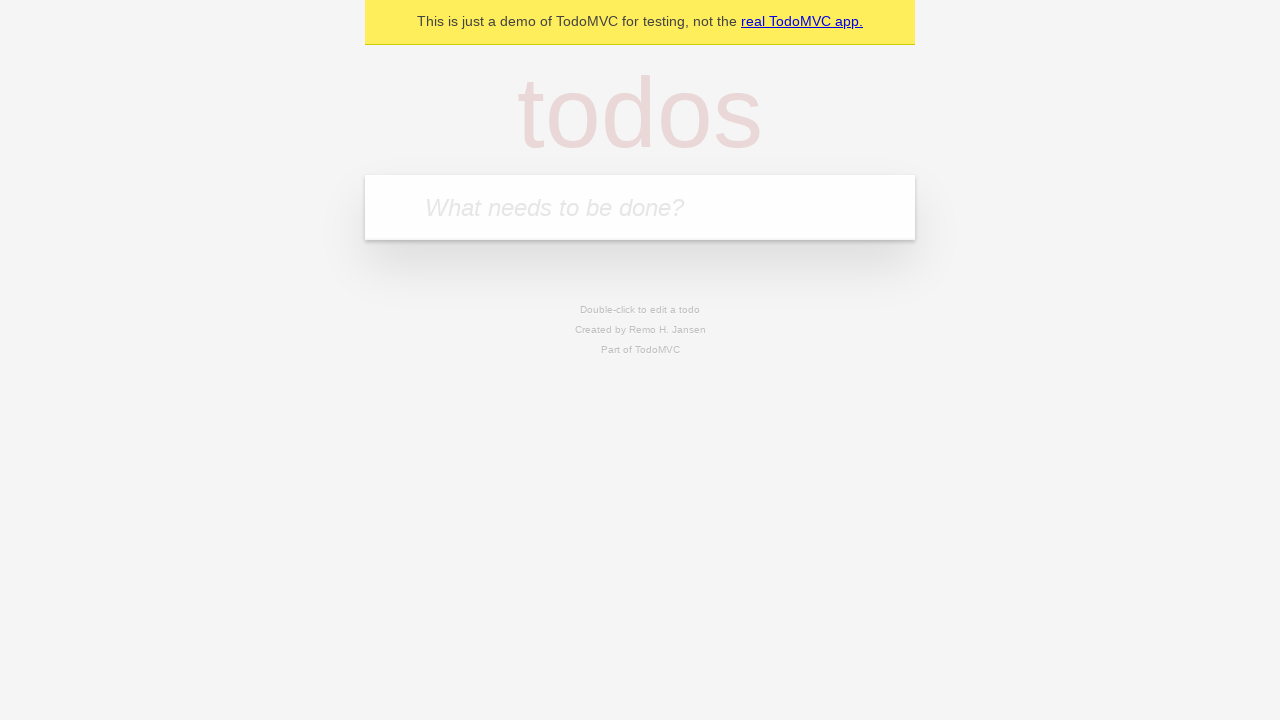

Filled todo input with 'buy some cheese' on internal:attr=[placeholder="What needs to be done?"i]
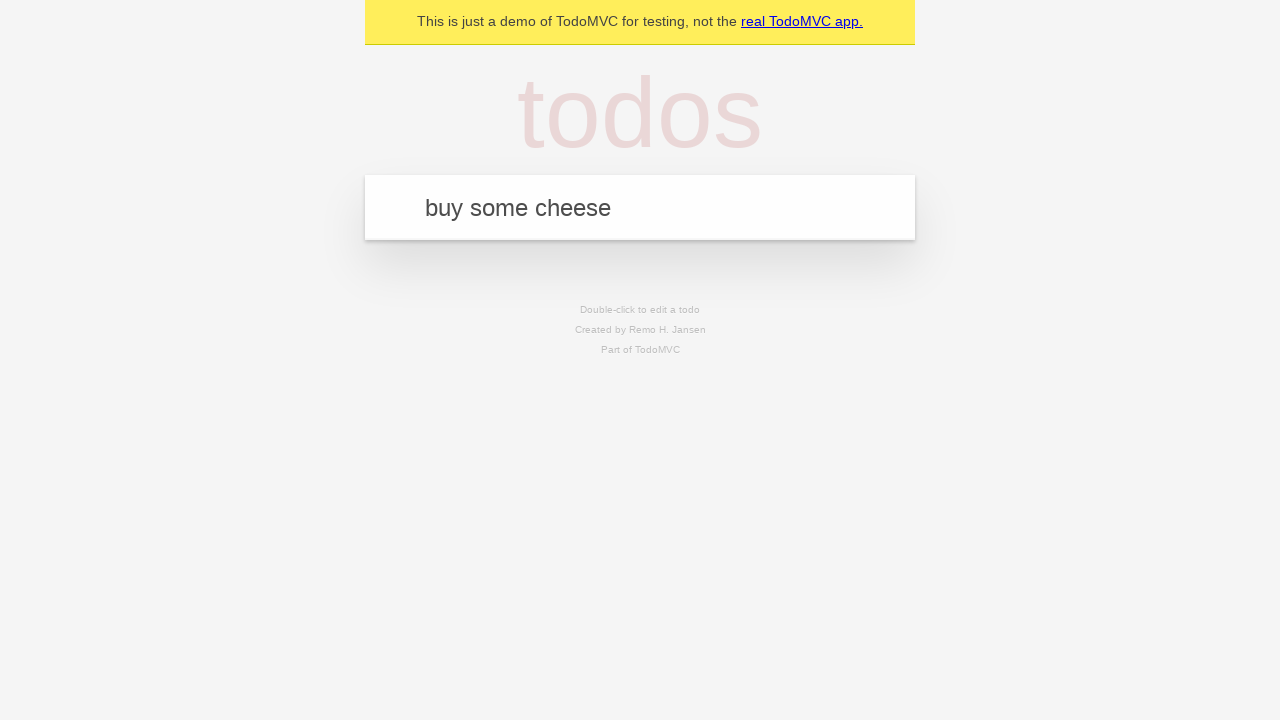

Pressed Enter to create first todo on internal:attr=[placeholder="What needs to be done?"i]
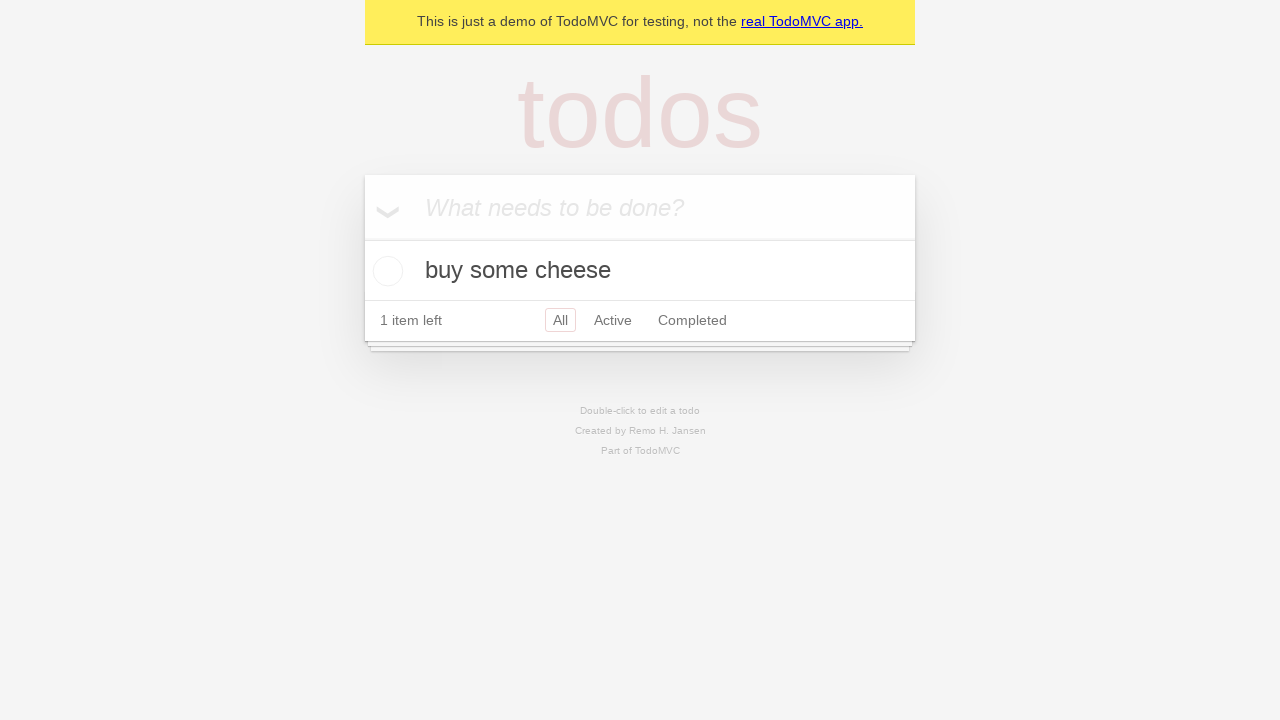

Filled todo input with 'feed the cat' on internal:attr=[placeholder="What needs to be done?"i]
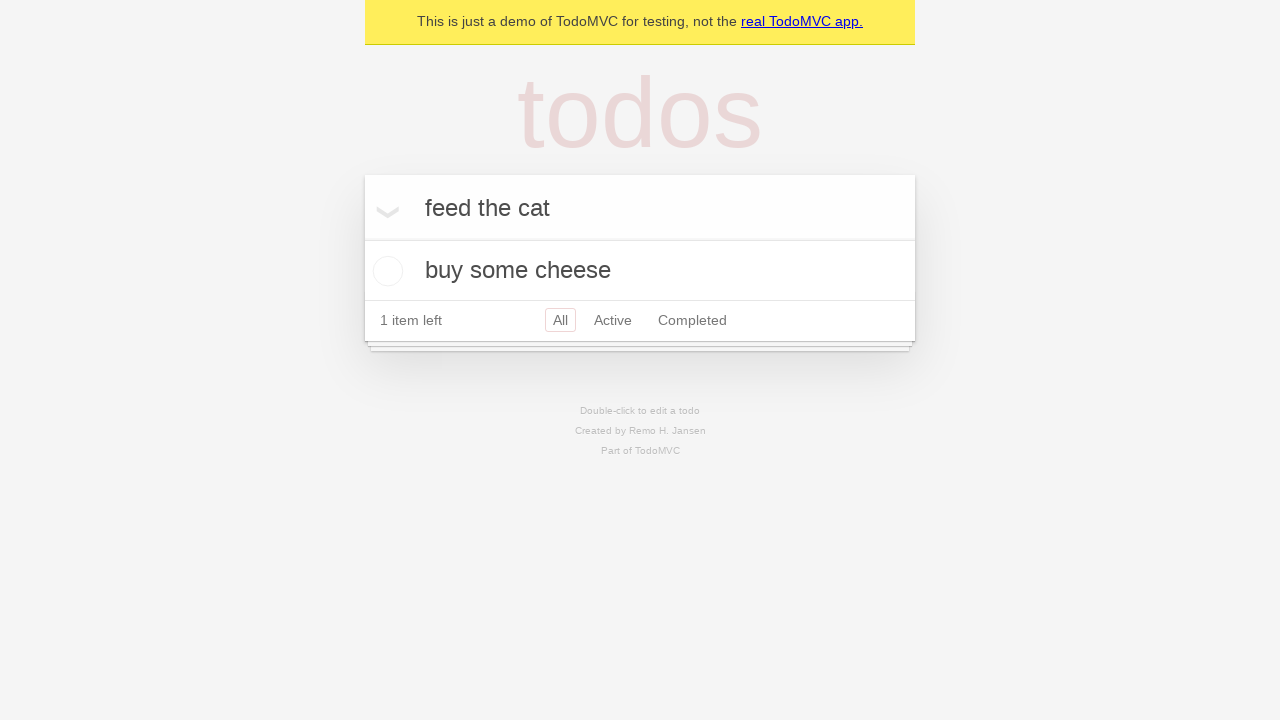

Pressed Enter to create second todo on internal:attr=[placeholder="What needs to be done?"i]
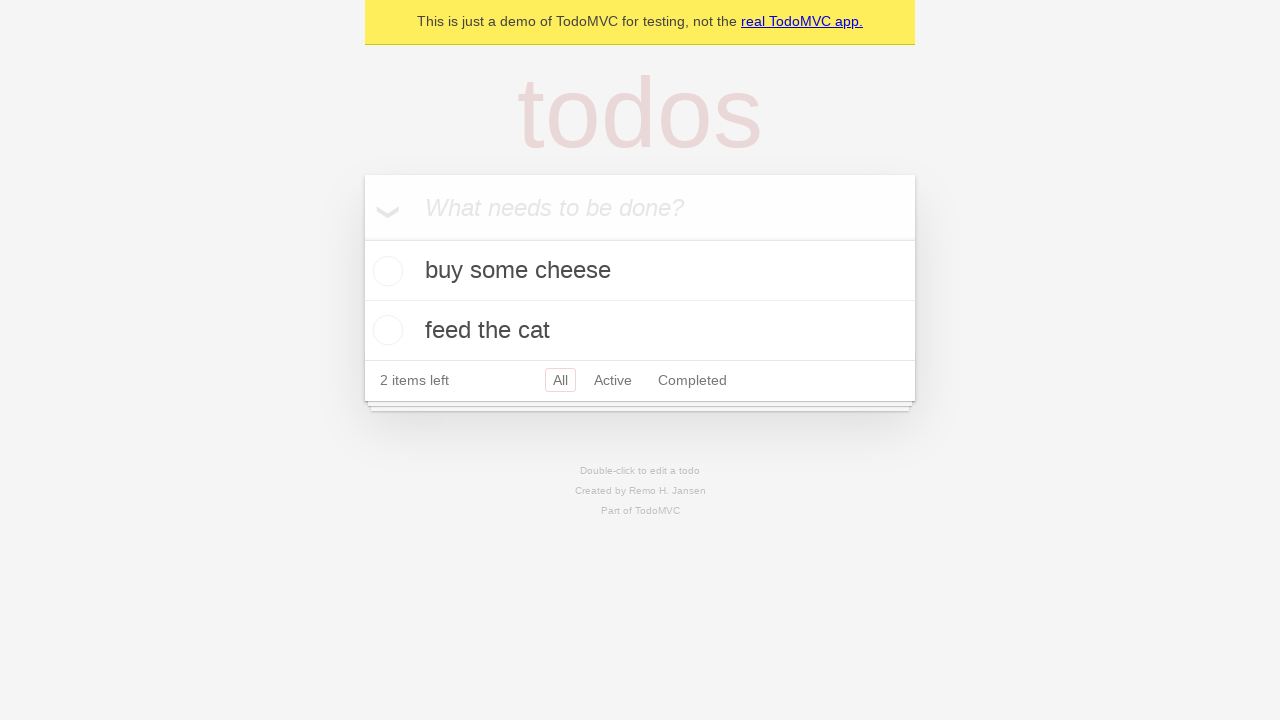

Filled todo input with 'book a doctors appointment' on internal:attr=[placeholder="What needs to be done?"i]
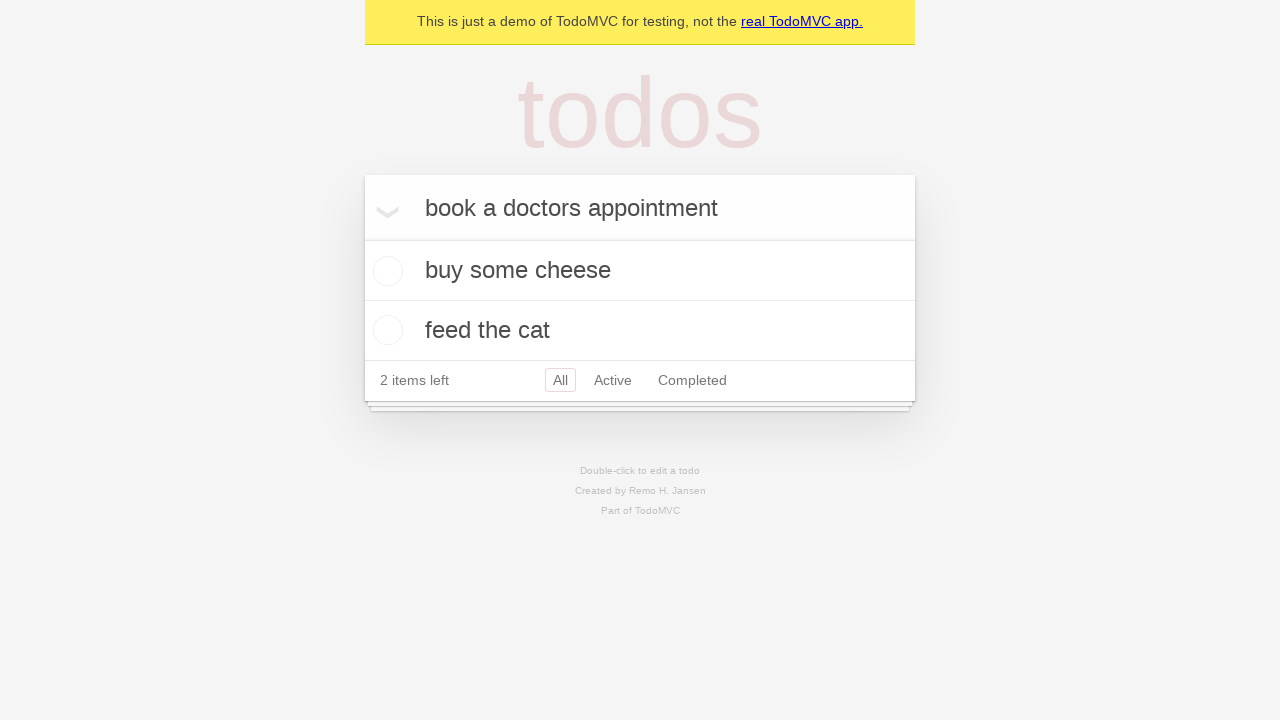

Pressed Enter to create third todo on internal:attr=[placeholder="What needs to be done?"i]
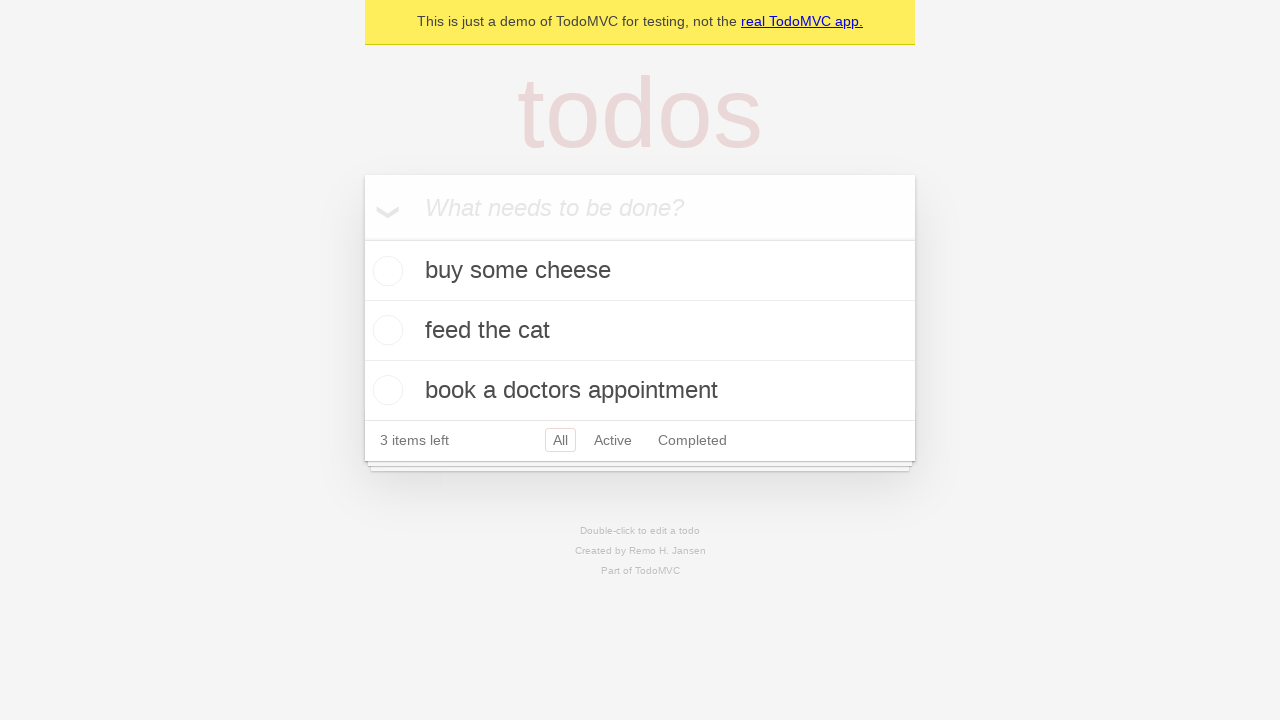

Waited for todo items to appear
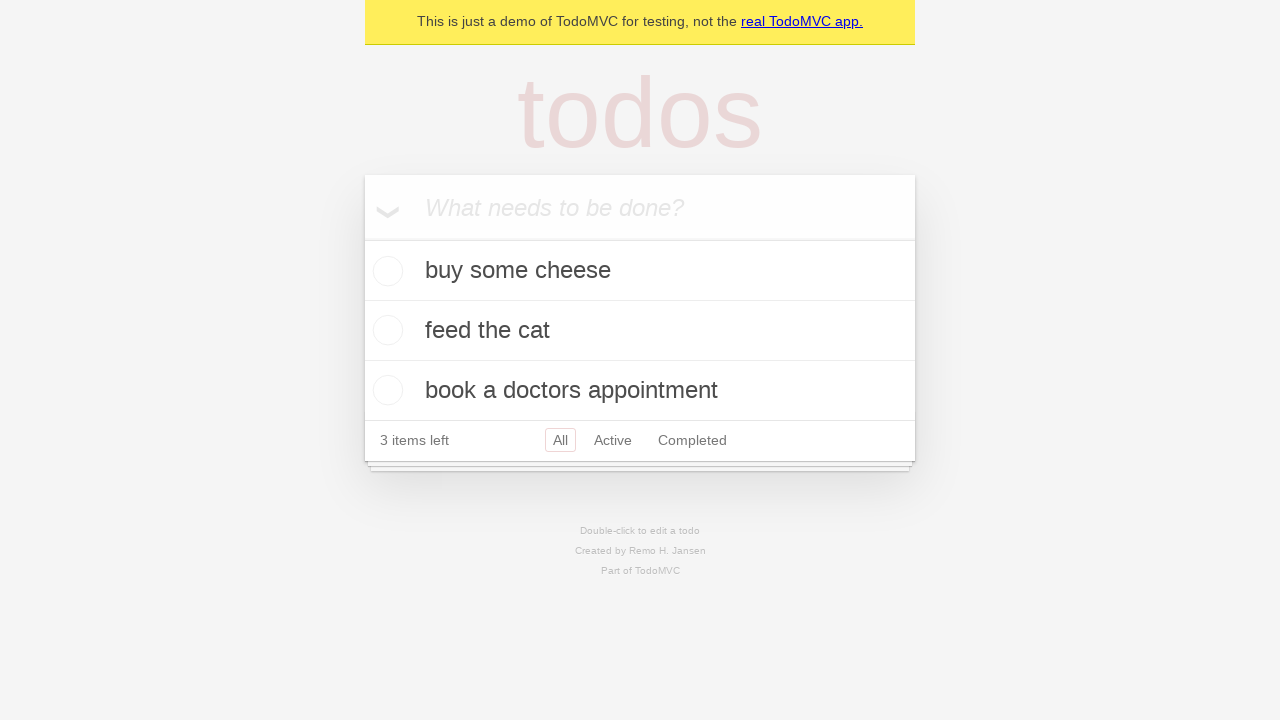

Double-clicked second todo to enter edit mode at (640, 331) on internal:testid=[data-testid="todo-item"s] >> nth=1
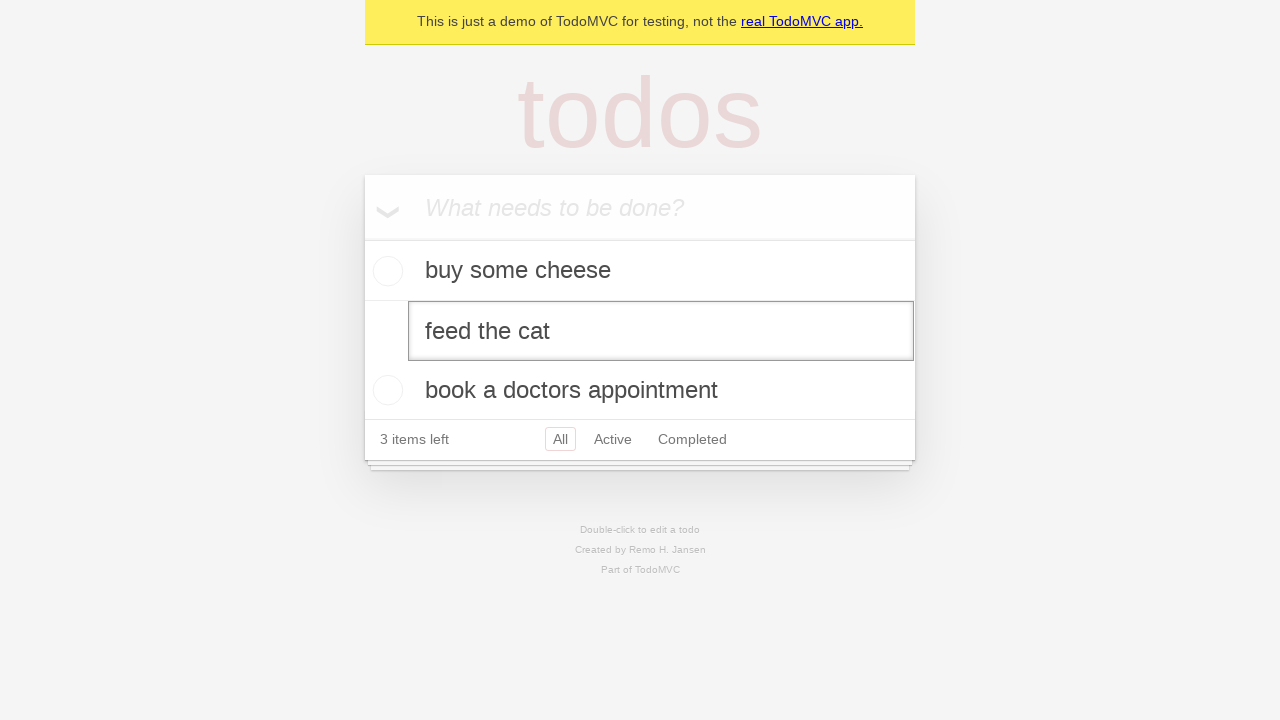

Filled edit field with 'buy some sausages' on internal:testid=[data-testid="todo-item"s] >> nth=1 >> internal:role=textbox[nam
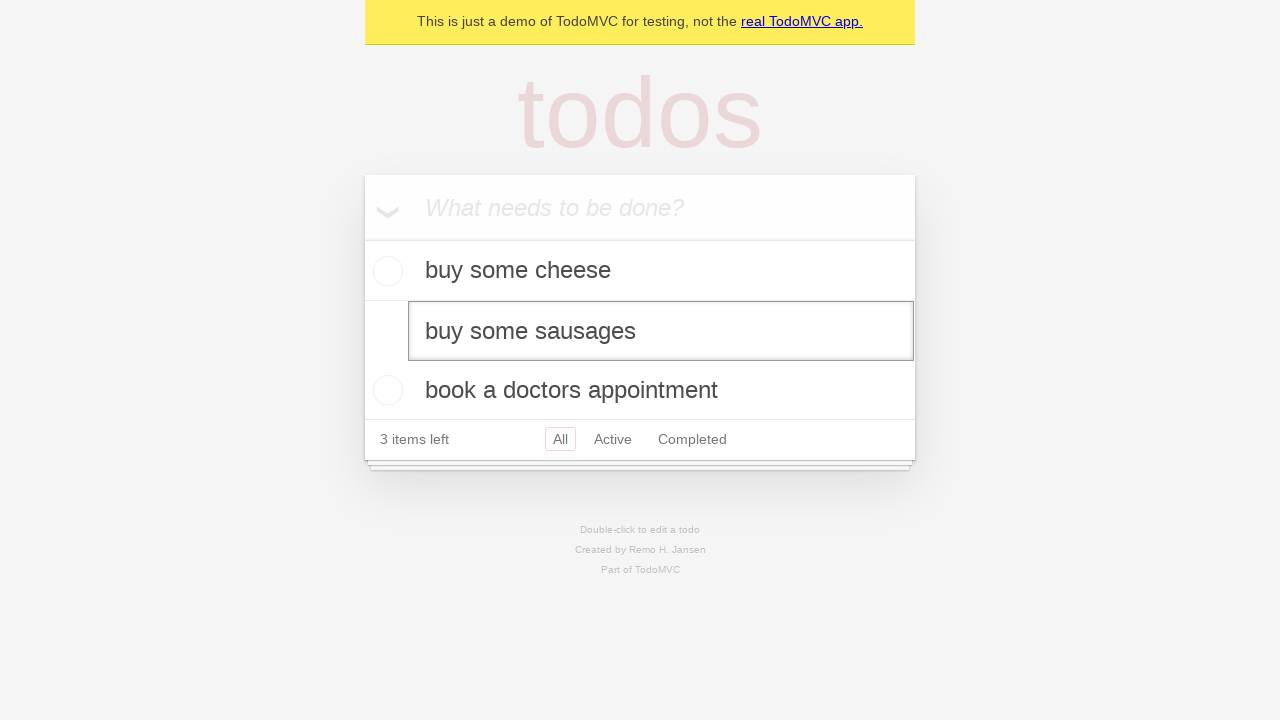

Dispatched blur event to save edited todo
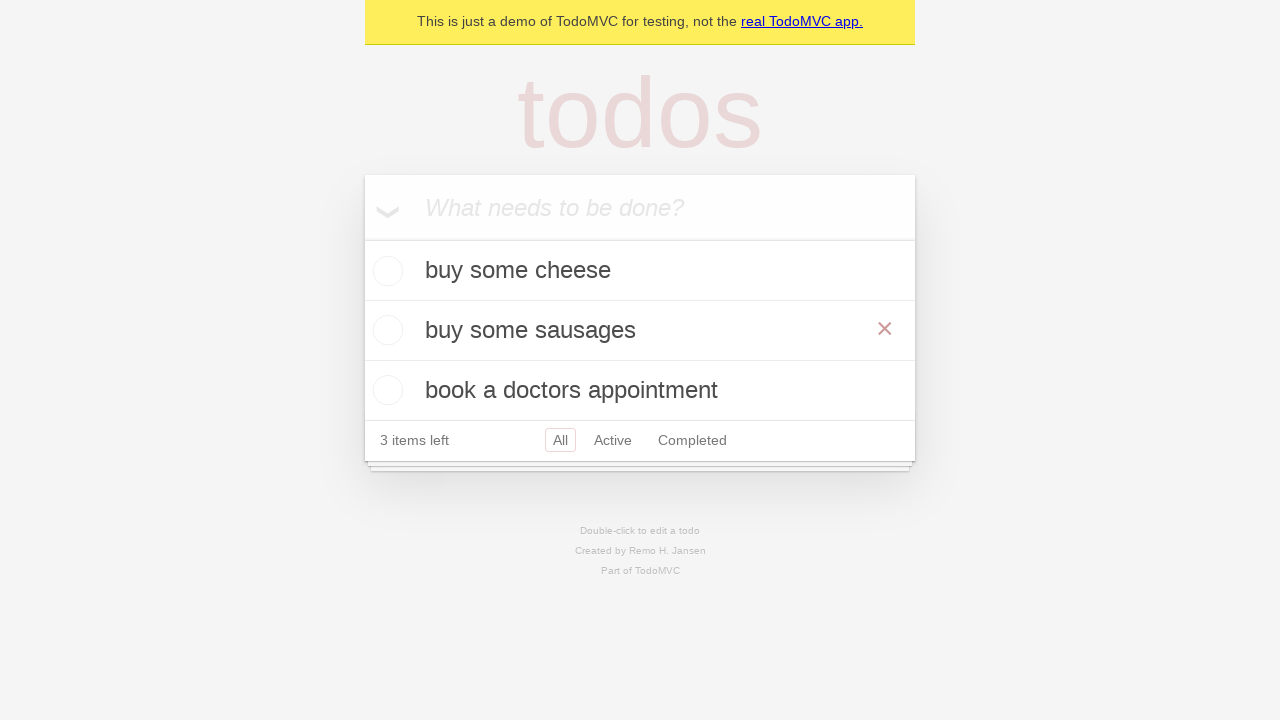

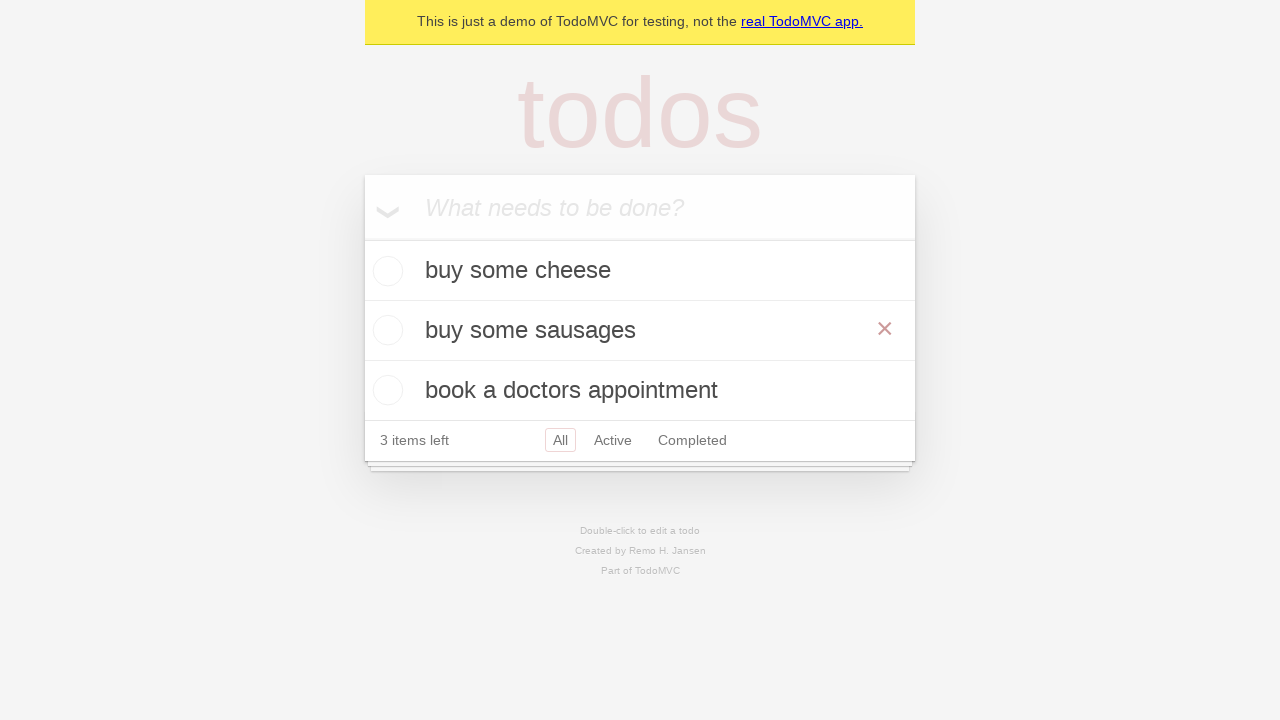